Tests the autosuggest dropdown functionality by typing a partial country name, waiting for suggestions to appear, and selecting a specific country from the dropdown list.

Starting URL: https://rahulshettyacademy.com/dropdownsPractise/

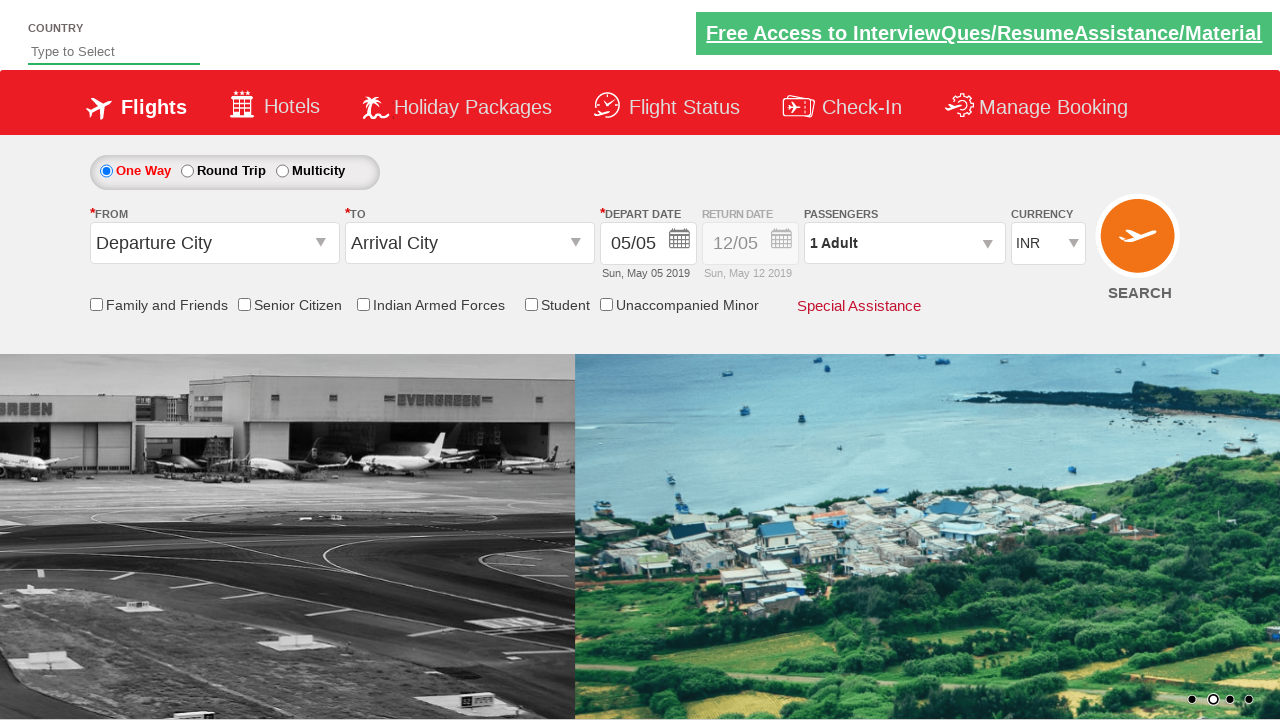

Filled autosuggest field with 'ind' to trigger dropdown suggestions on #autosuggest
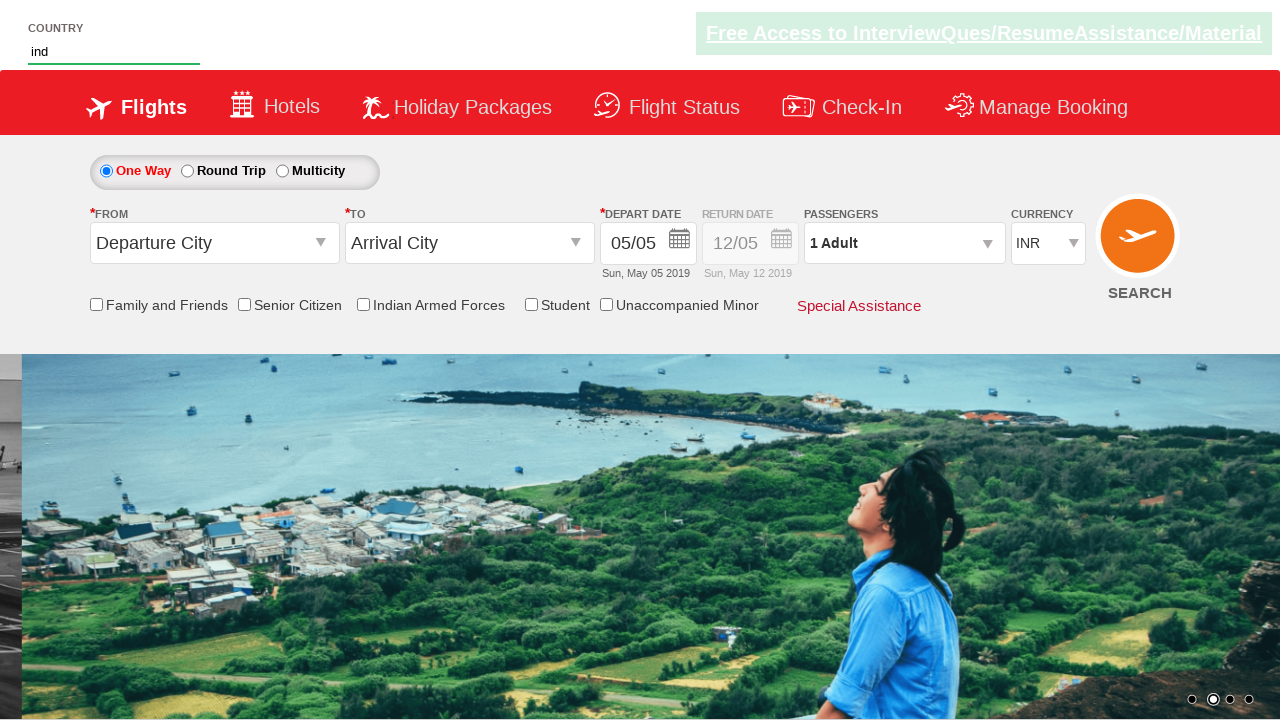

Waited for dropdown suggestions to appear
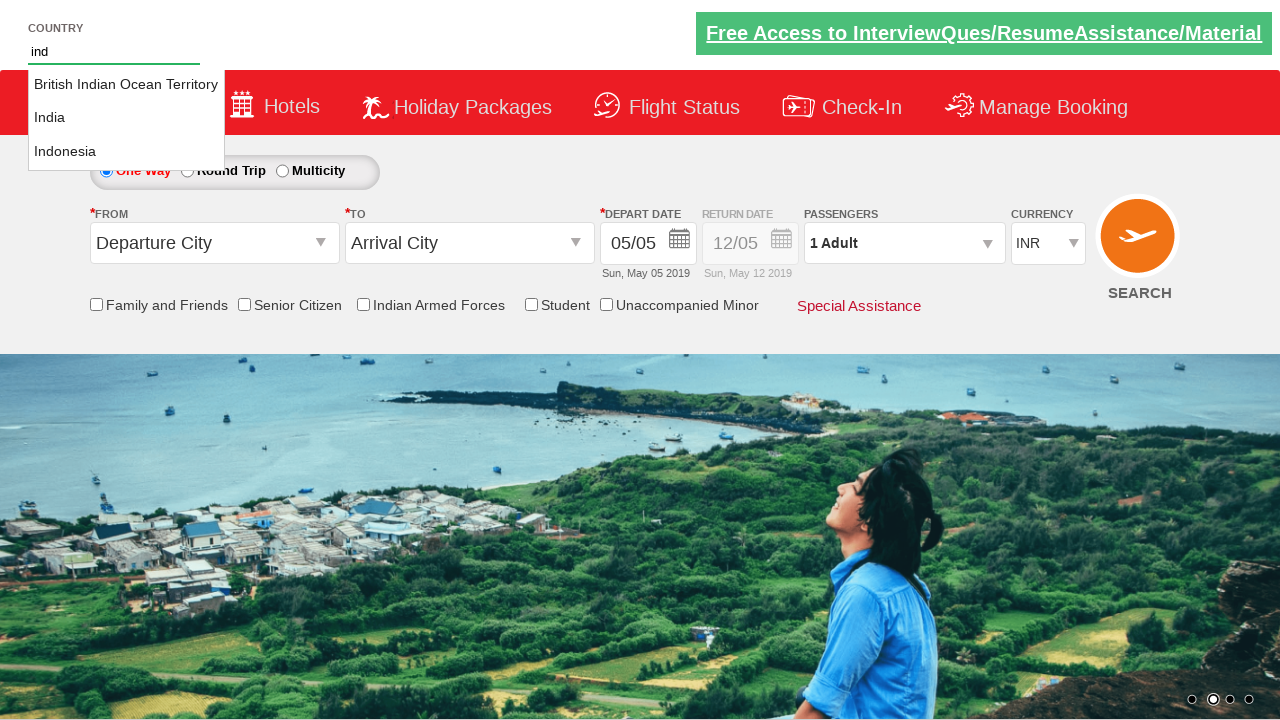

Located all country suggestion elements in the dropdown
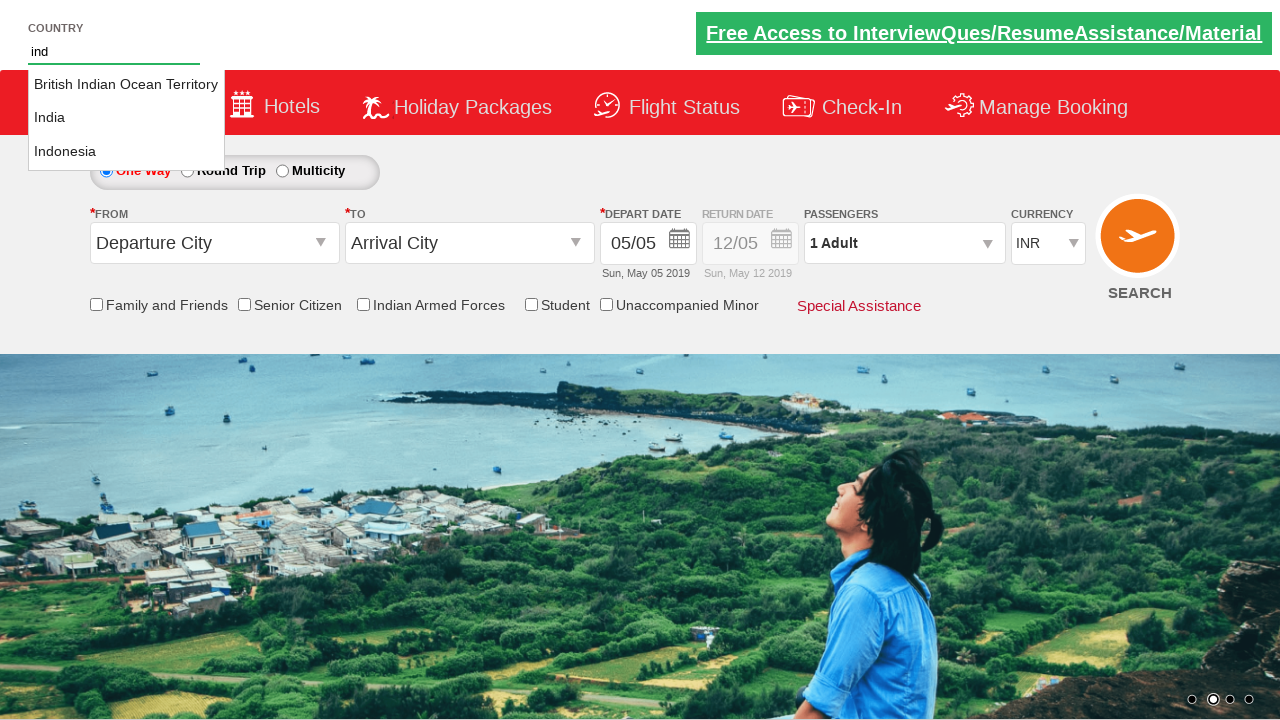

Retrieved count of country suggestions: 3
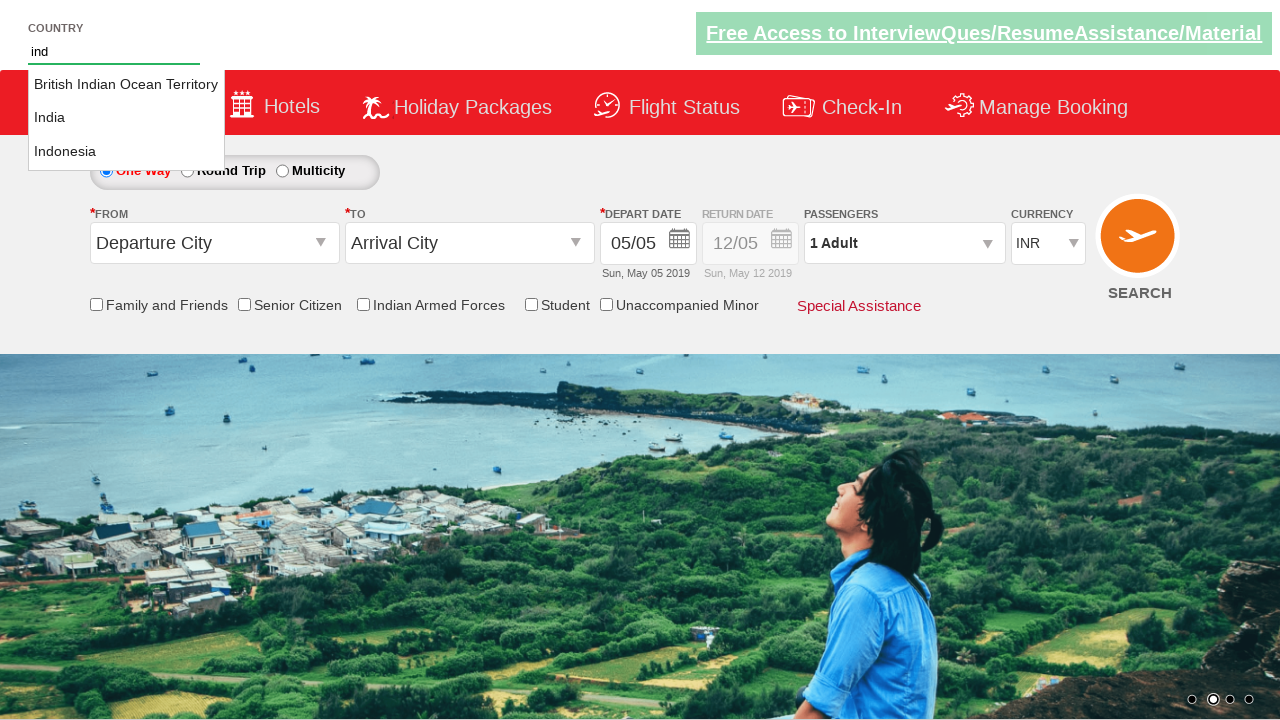

Clicked on 'India' in the dropdown suggestions at (126, 118) on li.ui-menu-item a >> nth=1
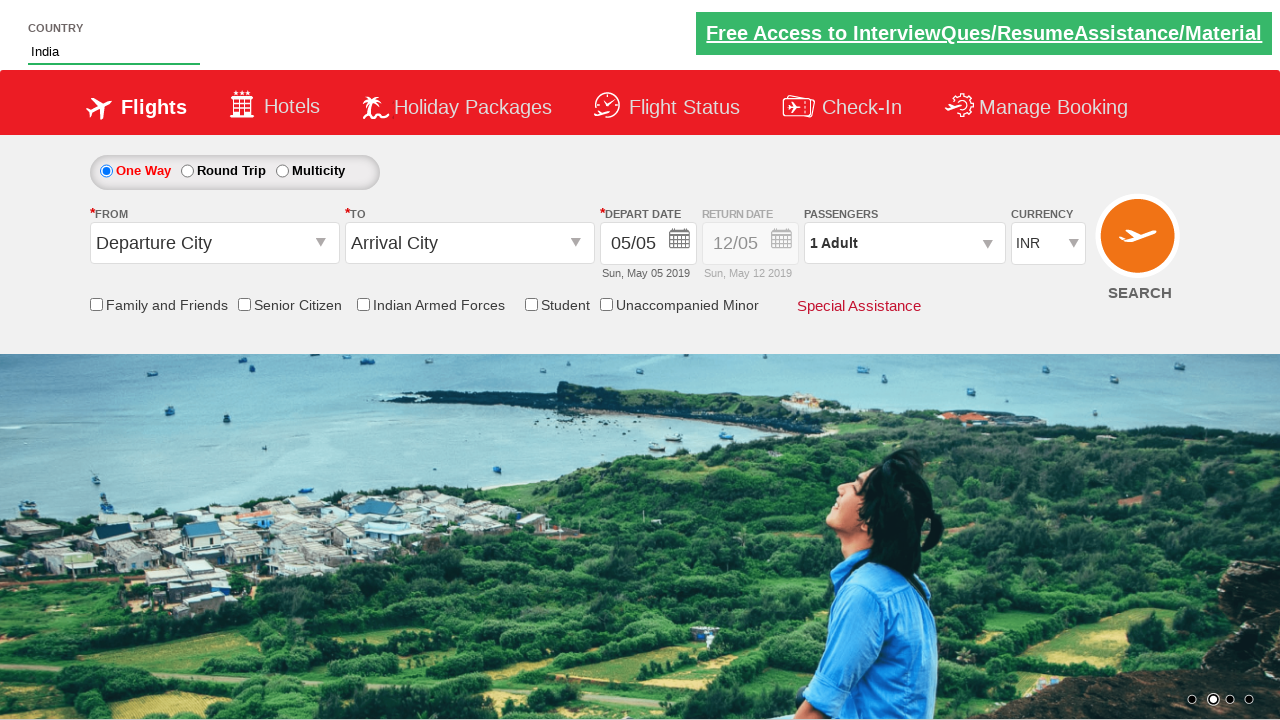

Verified that 'India' was successfully selected in the autosuggest field
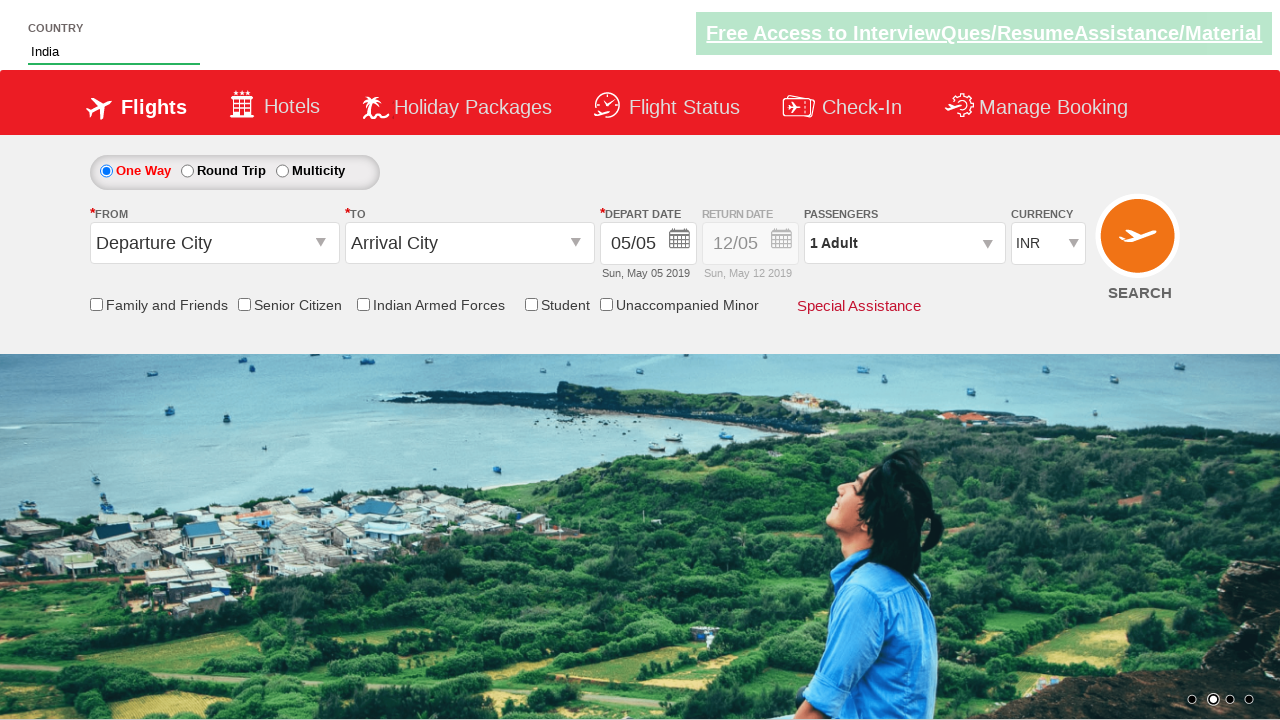

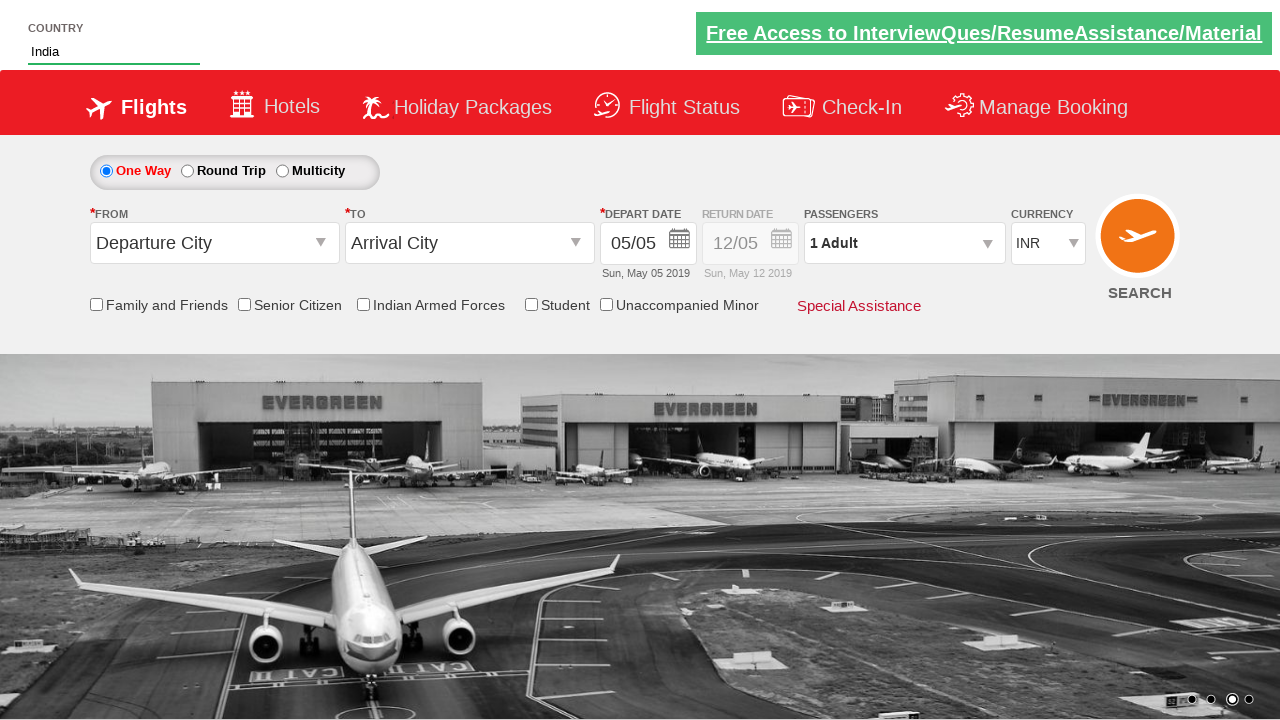